Tests a registration form on a demo automation testing site by filling in personal information fields including first name, last name, address, email, phone number, and password fields.

Starting URL: http://demo.automationtesting.in/

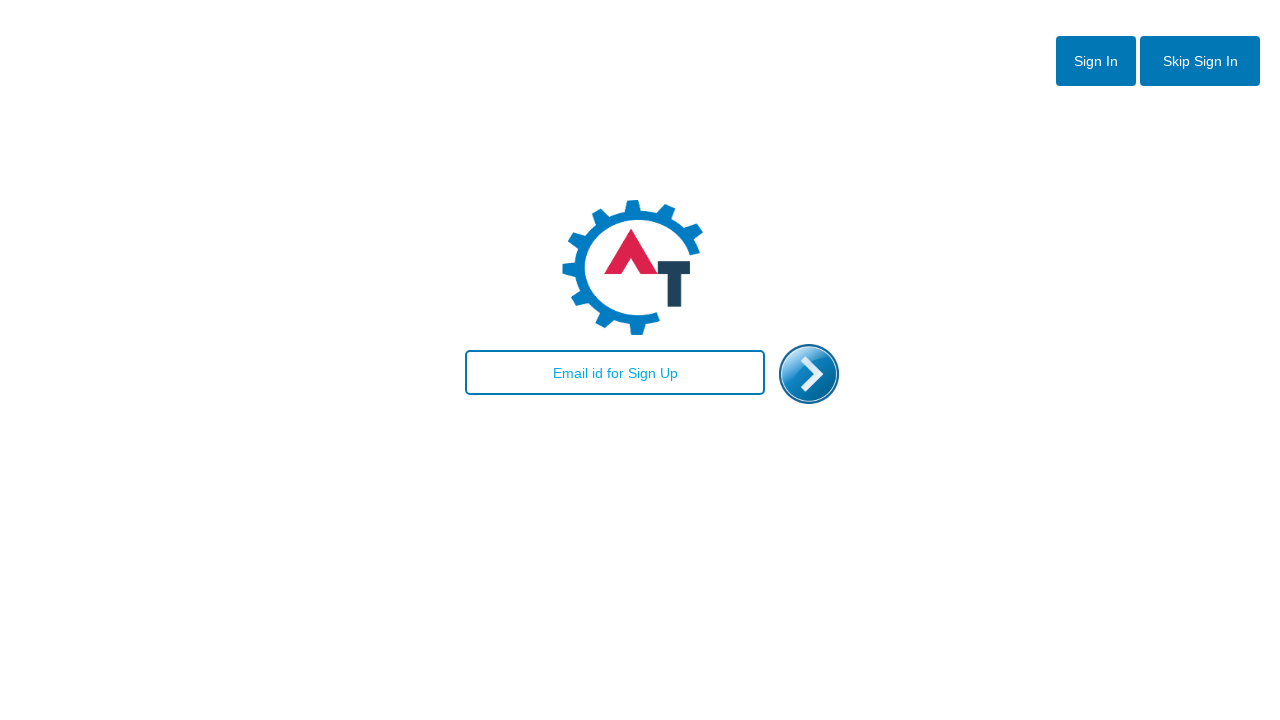

Filled email field with 'jennifer.smith@testmail.com' on landing page on input#email
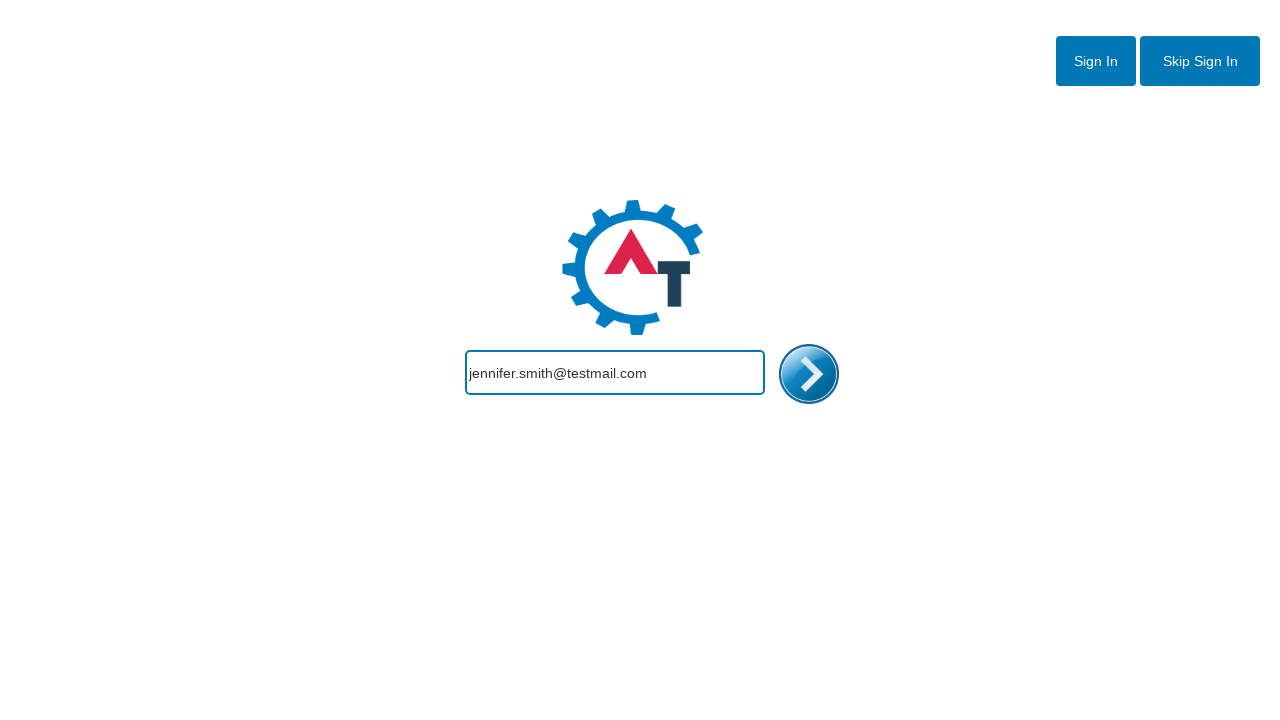

Clicked enter button to proceed to registration form at (809, 374) on #enterimg
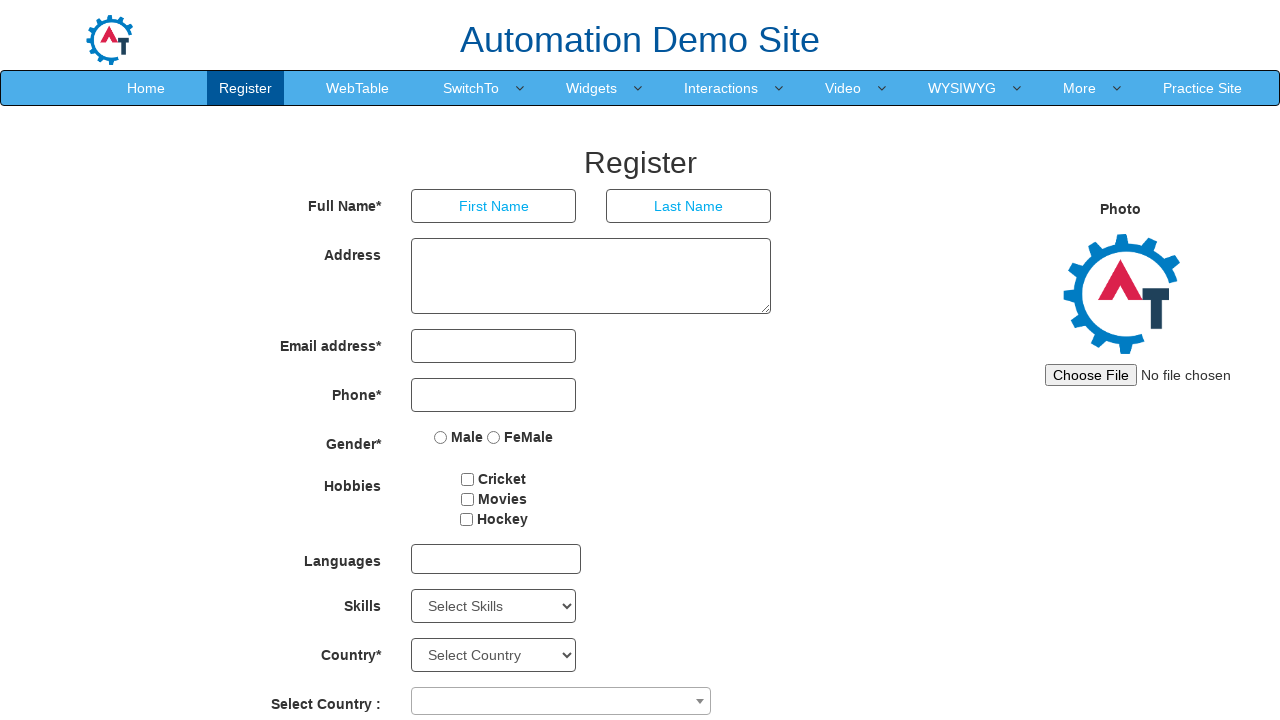

Registration form page loaded successfully
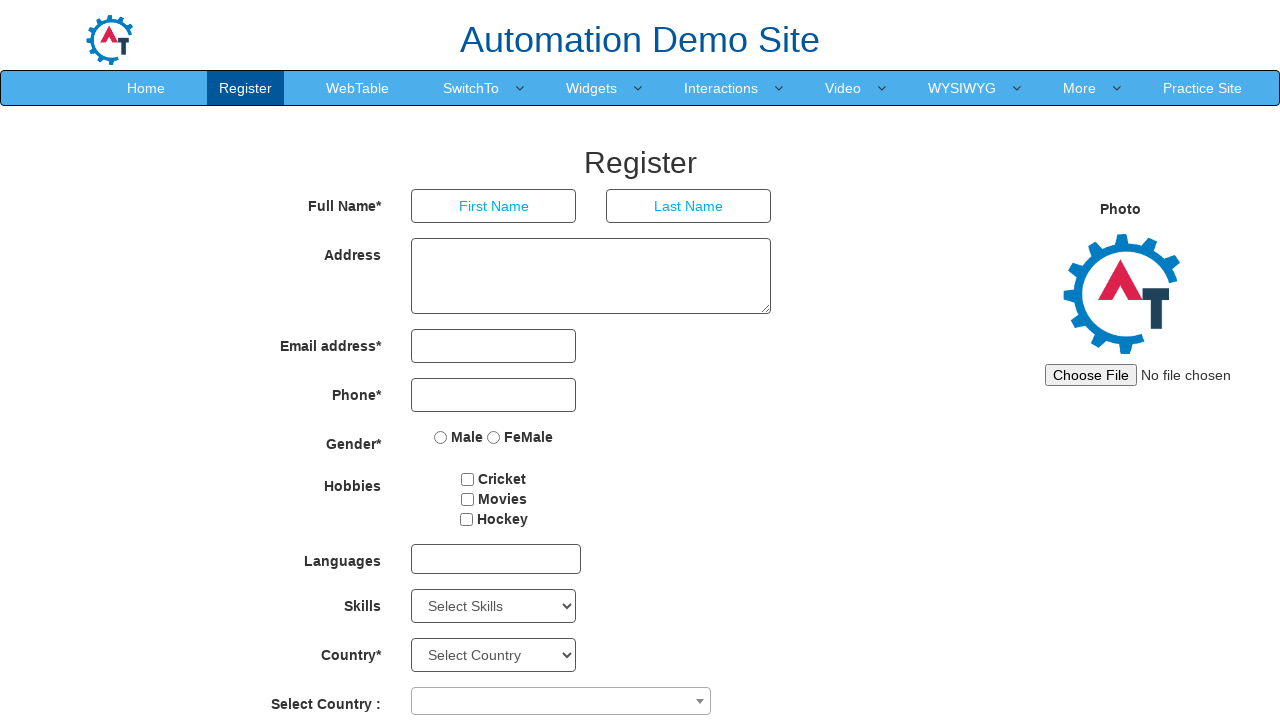

Filled First Name field with 'Jennifer' on input[placeholder='First Name']
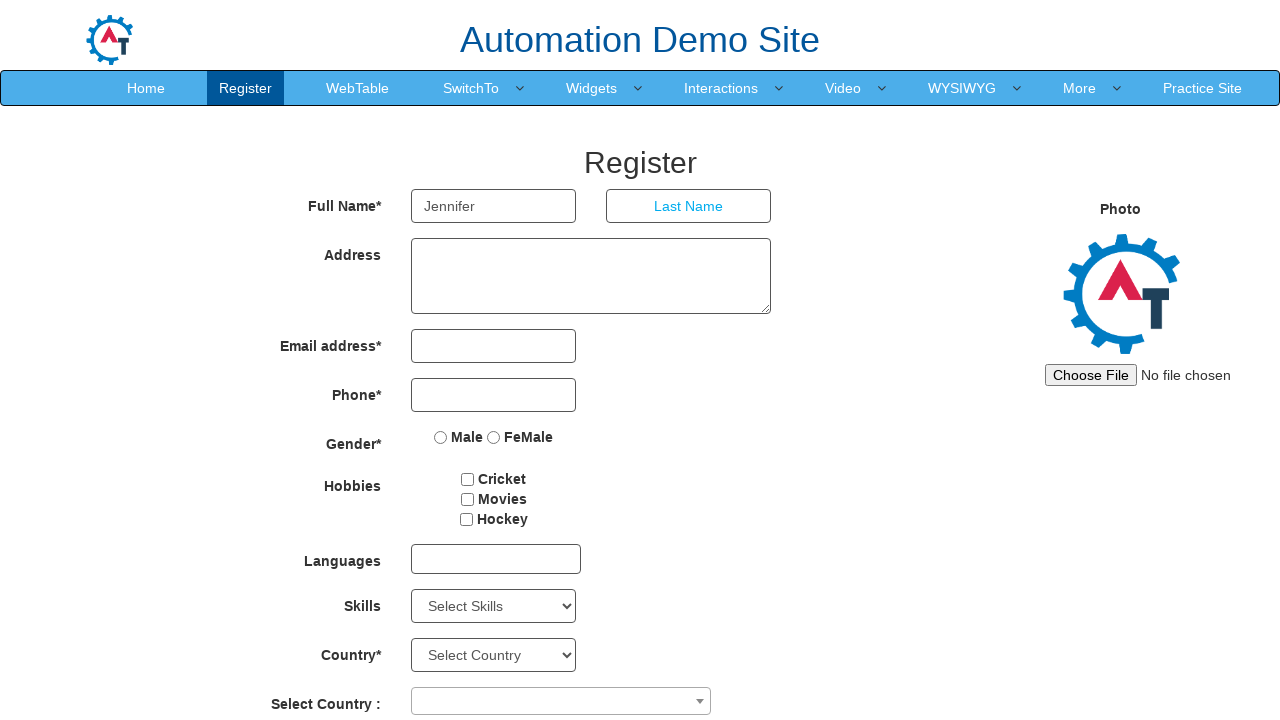

Filled Last Name field with 'Smith' on input[placeholder='Last Name']
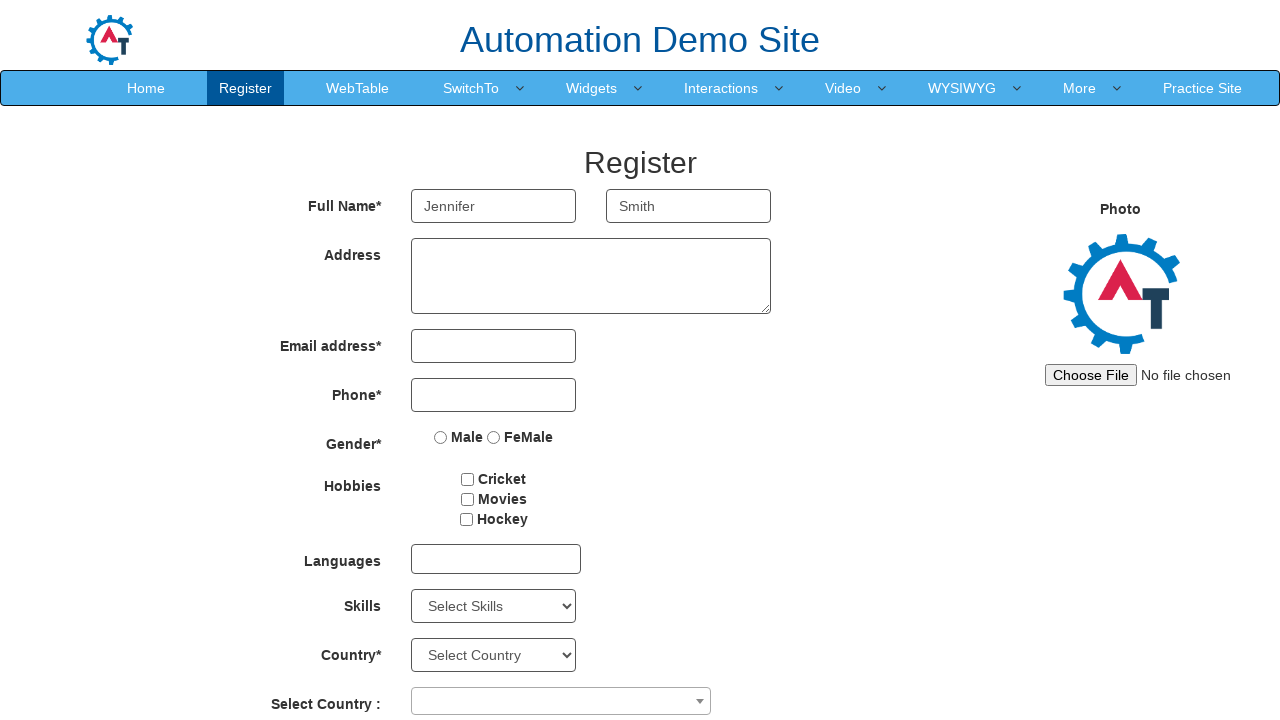

Filled Address field with '456 Oak Avenue, Suite 12, Boston MA 02101' on textarea[ng-model='Adress']
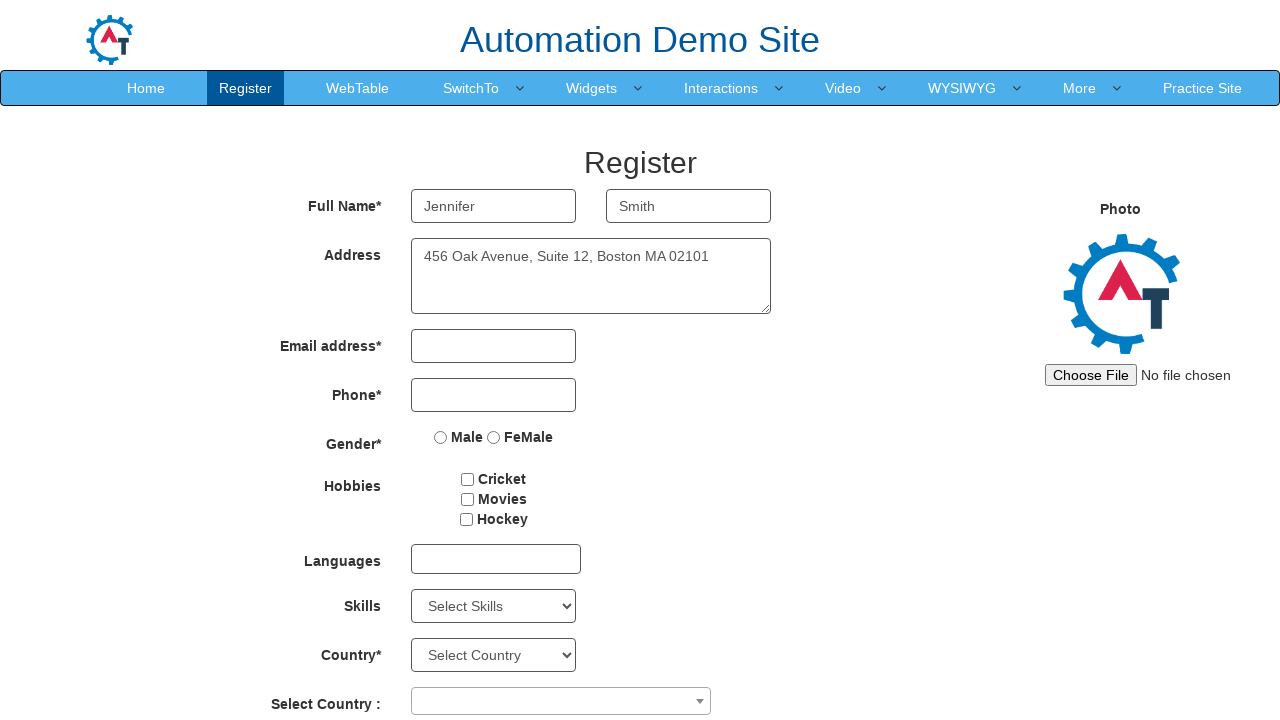

Filled Email field with 'jennifer.smith@testmail.com' on input[type='email']
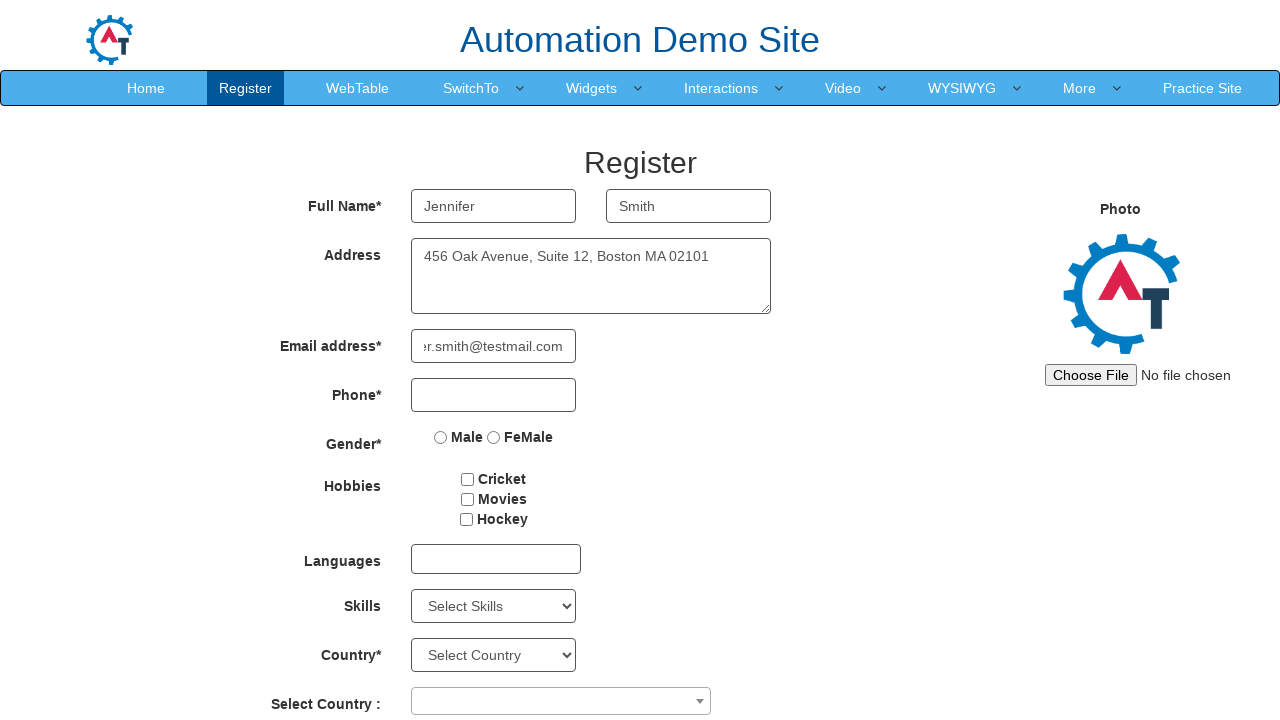

Filled Phone Number field with '6175559283' on input[type='tel']
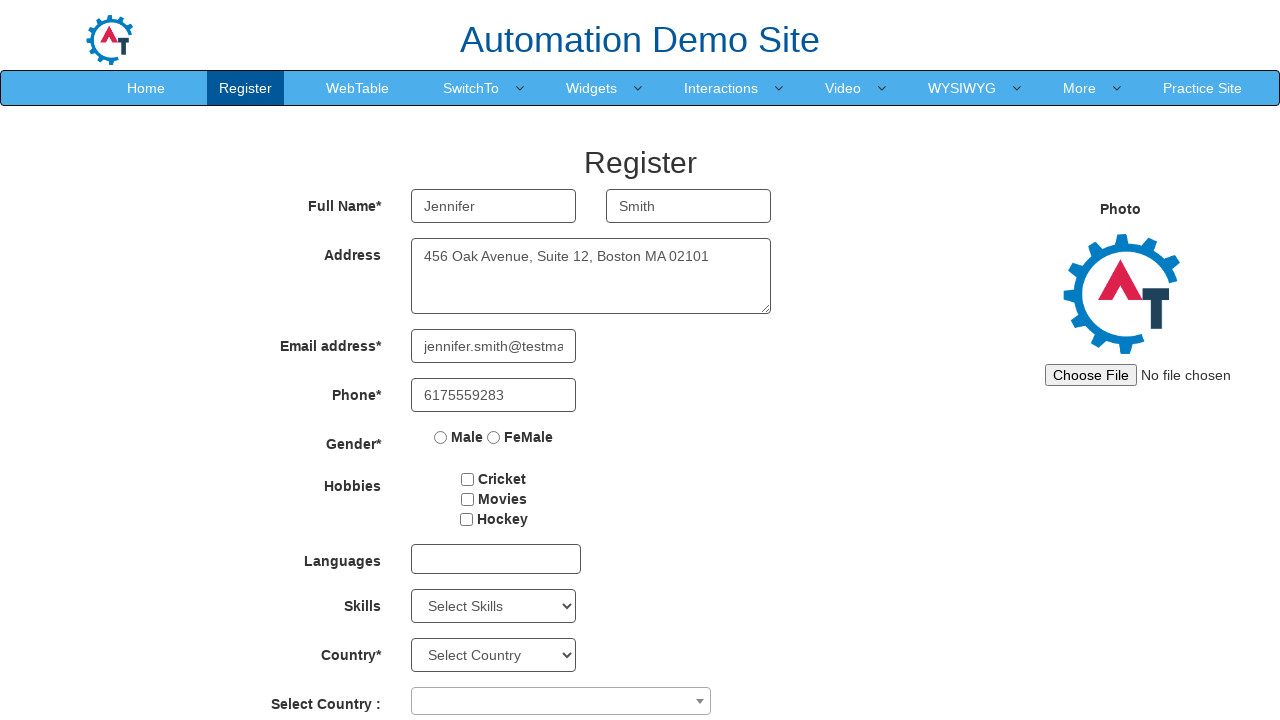

Filled first Password field with 'SecurePass2024!' on input#firstpassword
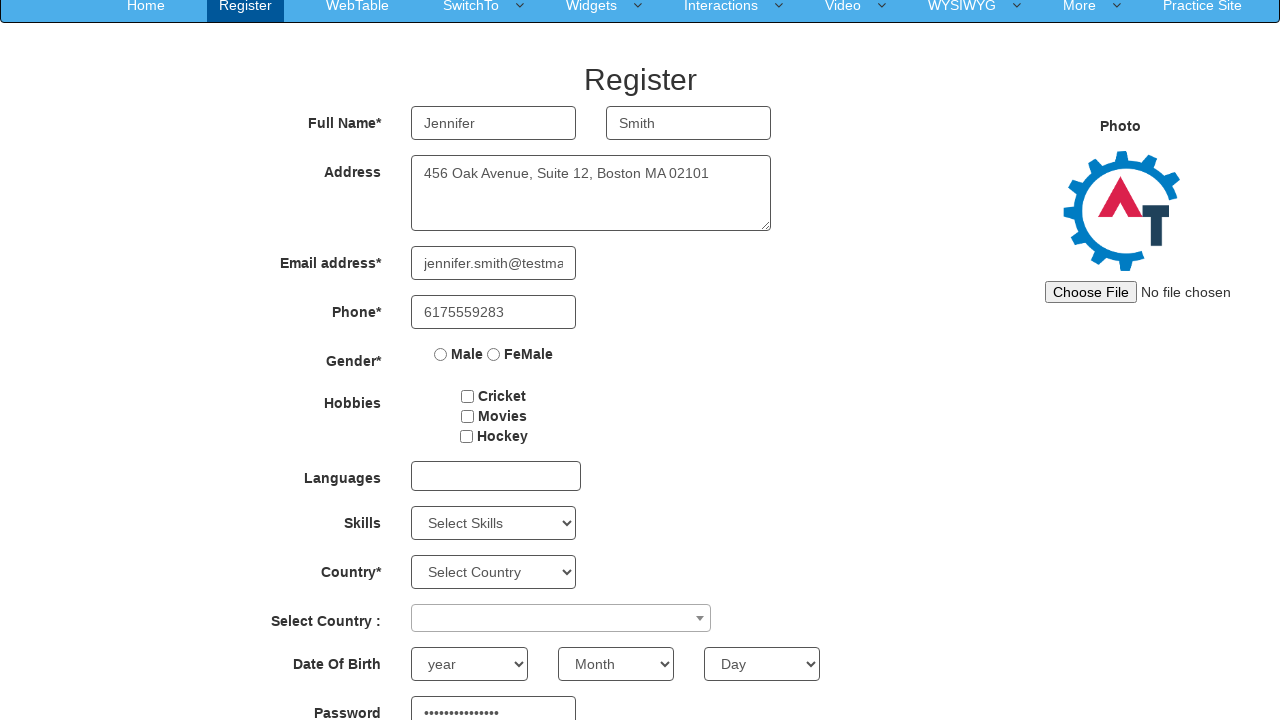

Filled password confirmation field with 'SecurePass2024!' on input#secondpassword
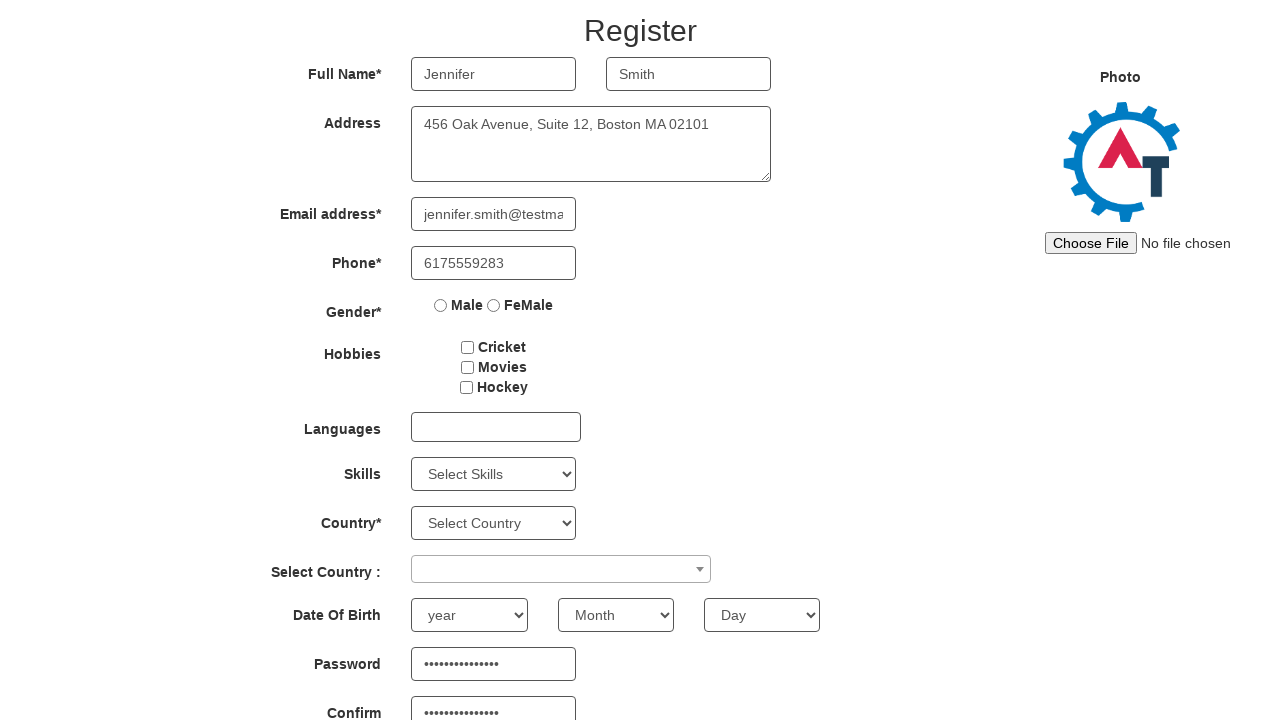

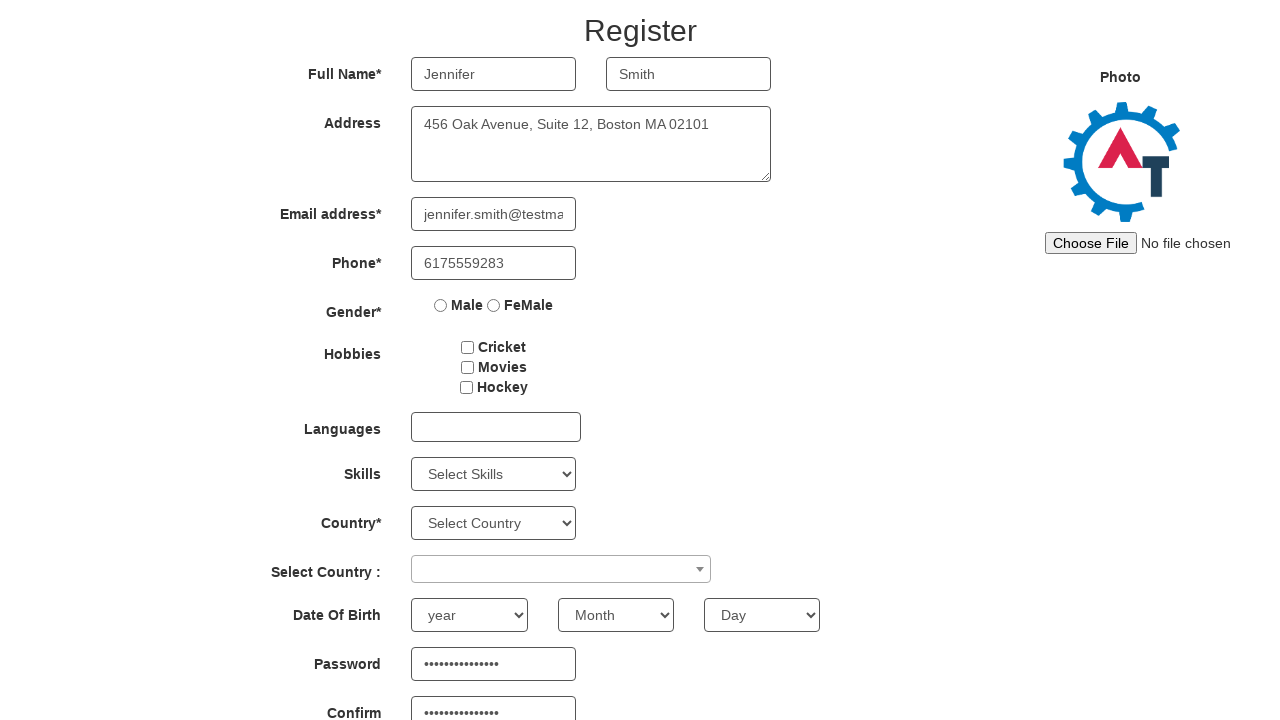